Navigates to OrangeHRM login page and verifies that the page title contains "OrangeHRM"

Starting URL: https://opensource-demo.orangehrmlive.com/web/index.php/auth/login

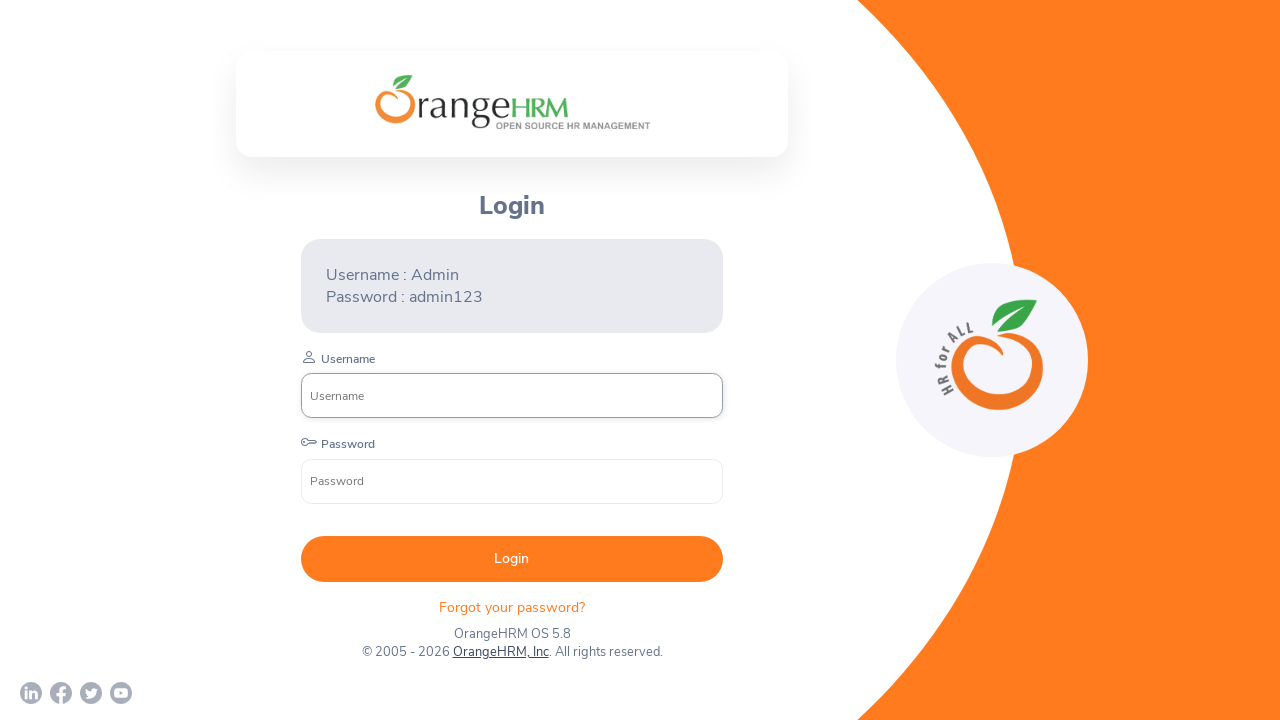

Verified that page title contains 'OrangeHRM'
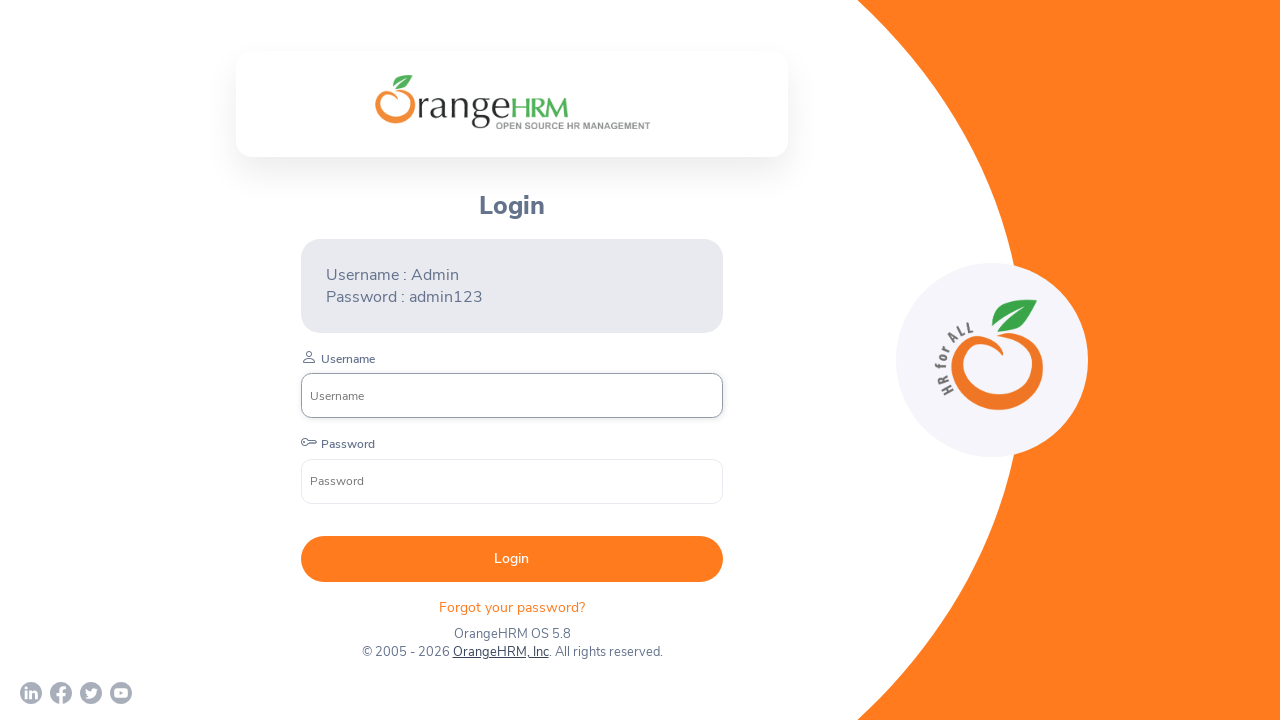

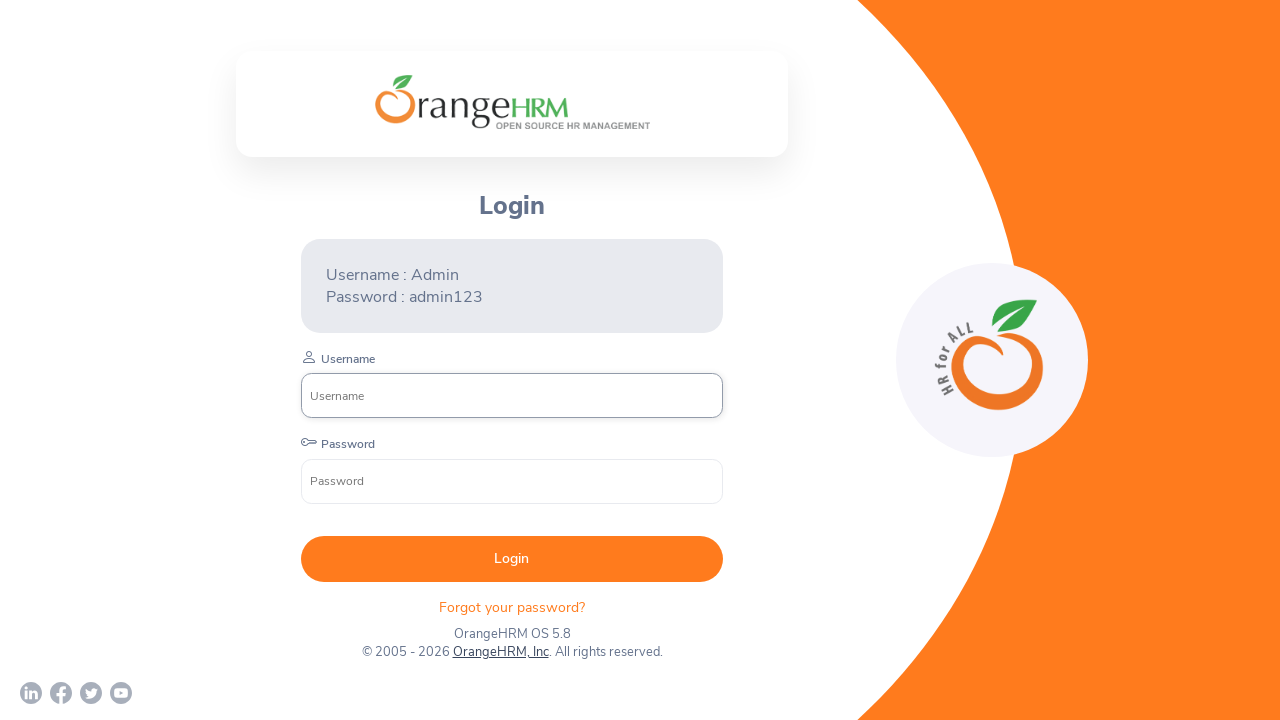